Tests number entry validation by entering a number and submitting the form

Starting URL: https://kristinek.github.io/site/tasks/enter_a_number

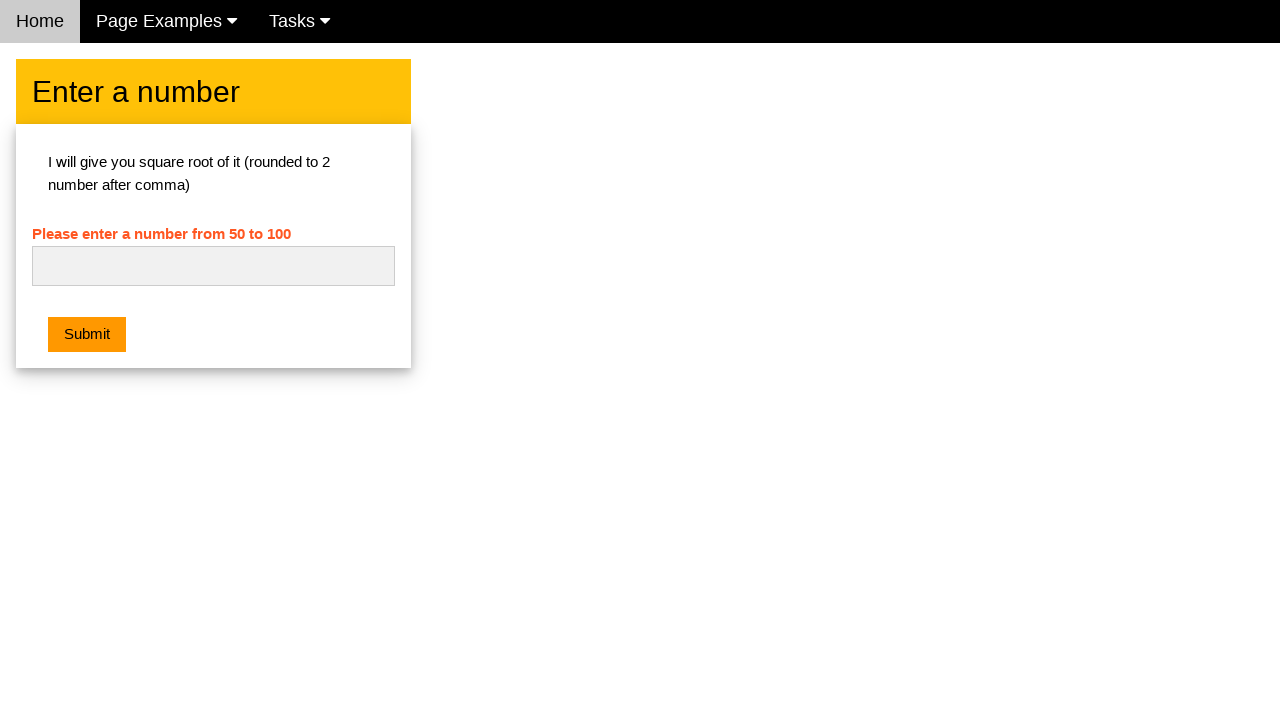

Cleared the number input field on #numb
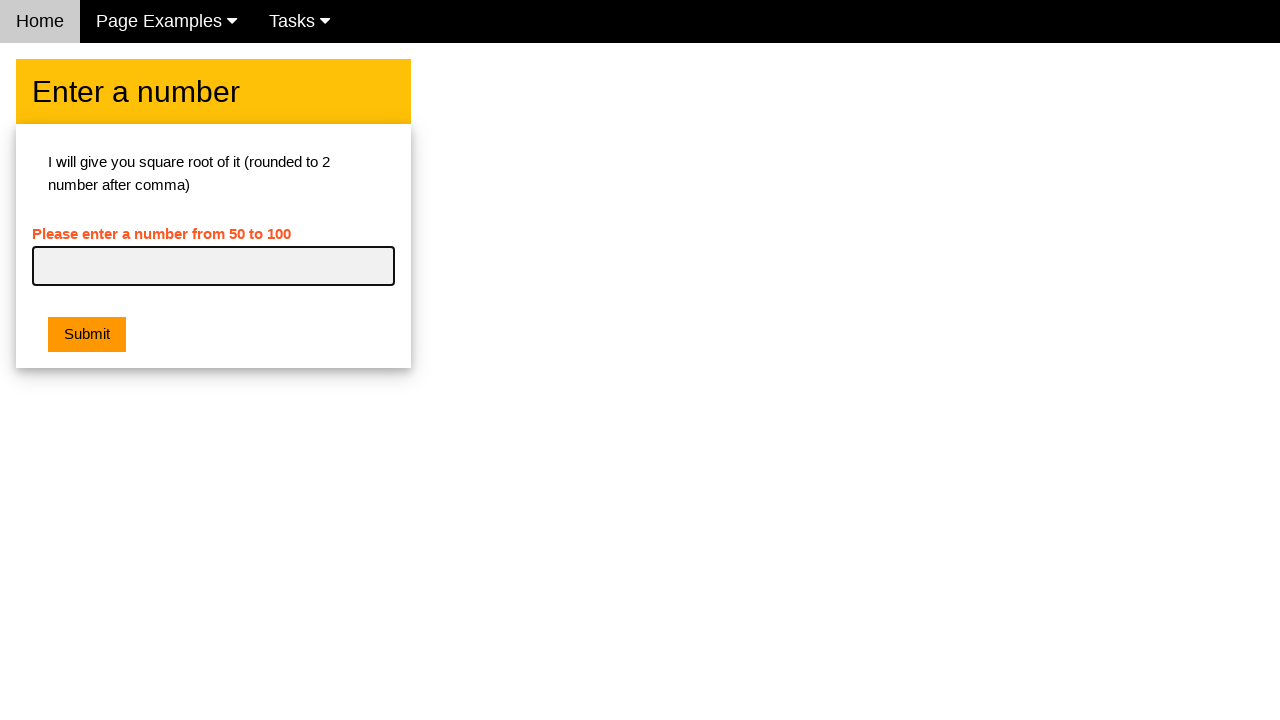

Entered number '42' into the input field on #numb
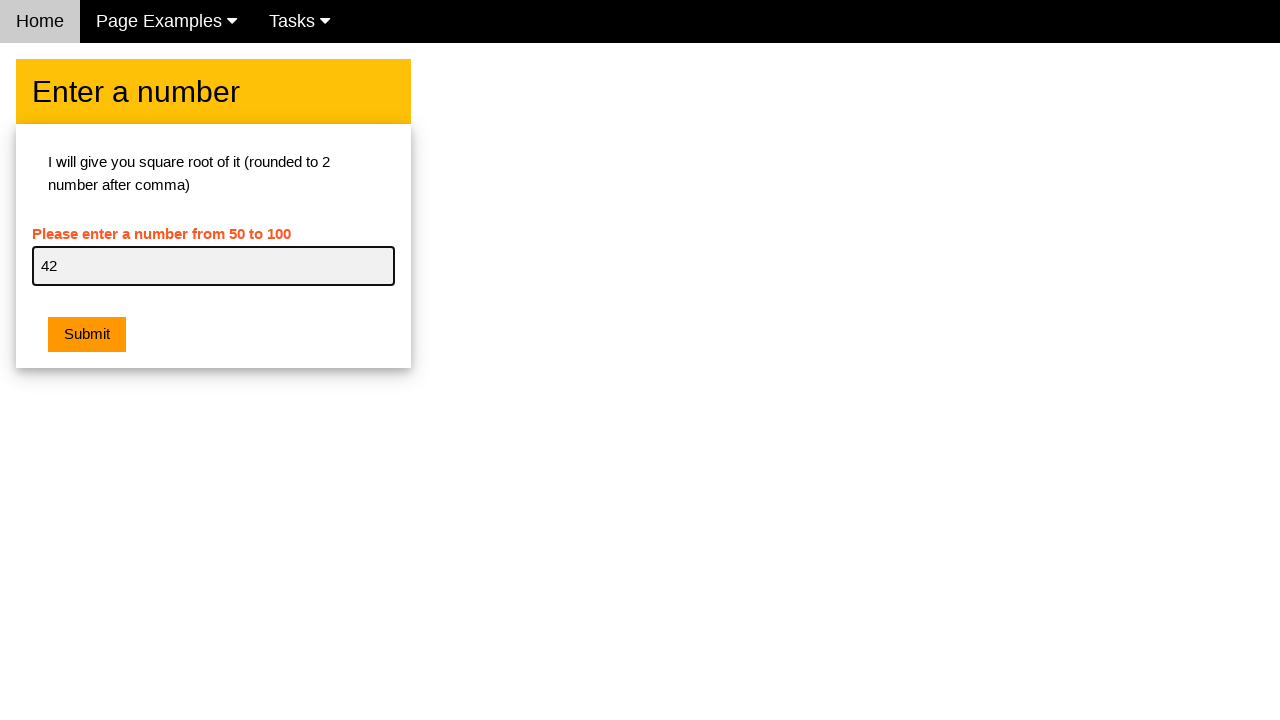

Clicked the submit button to validate number entry at (87, 335) on xpath=/html/body/div[2]/div/div/div[2]/button
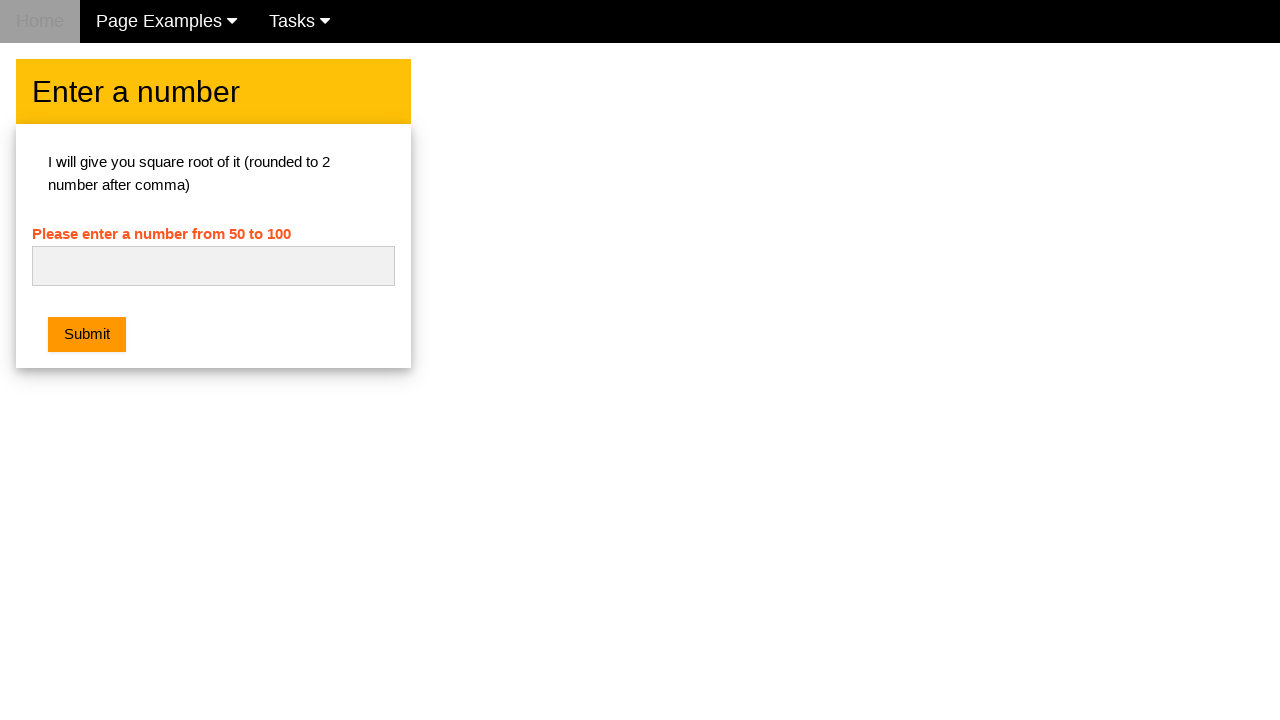

Waited for validation response (error message or alert)
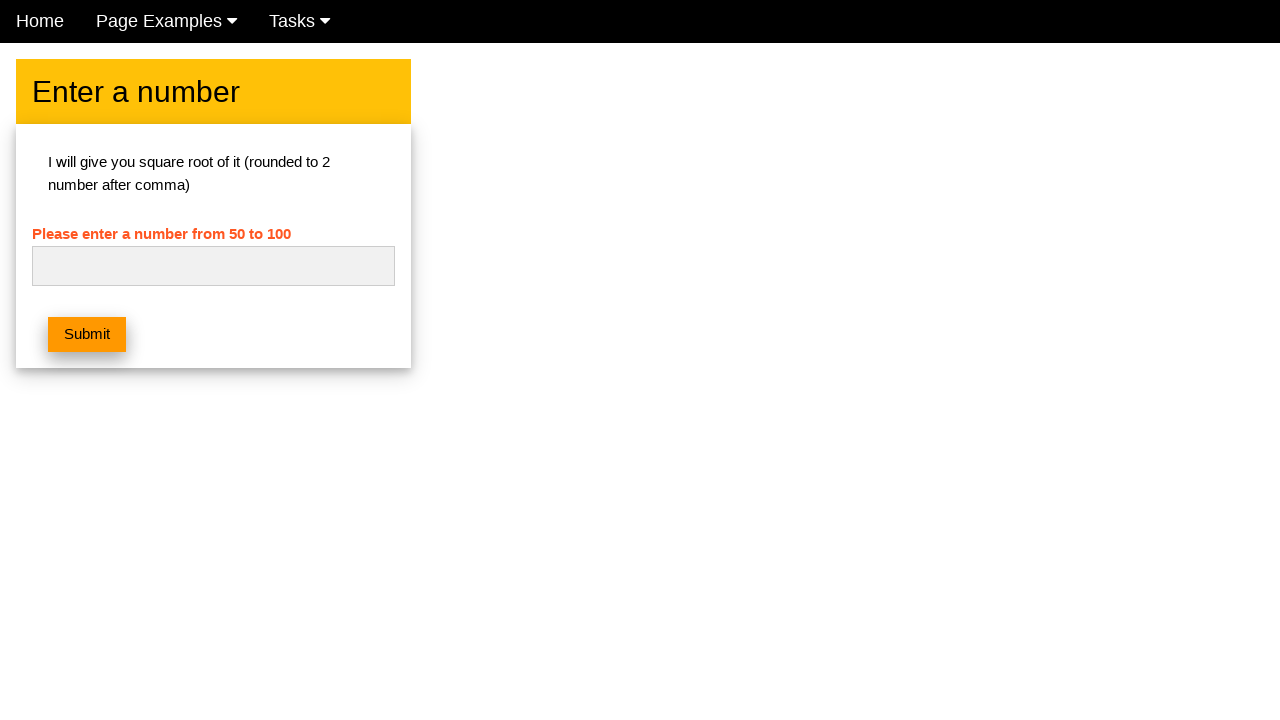

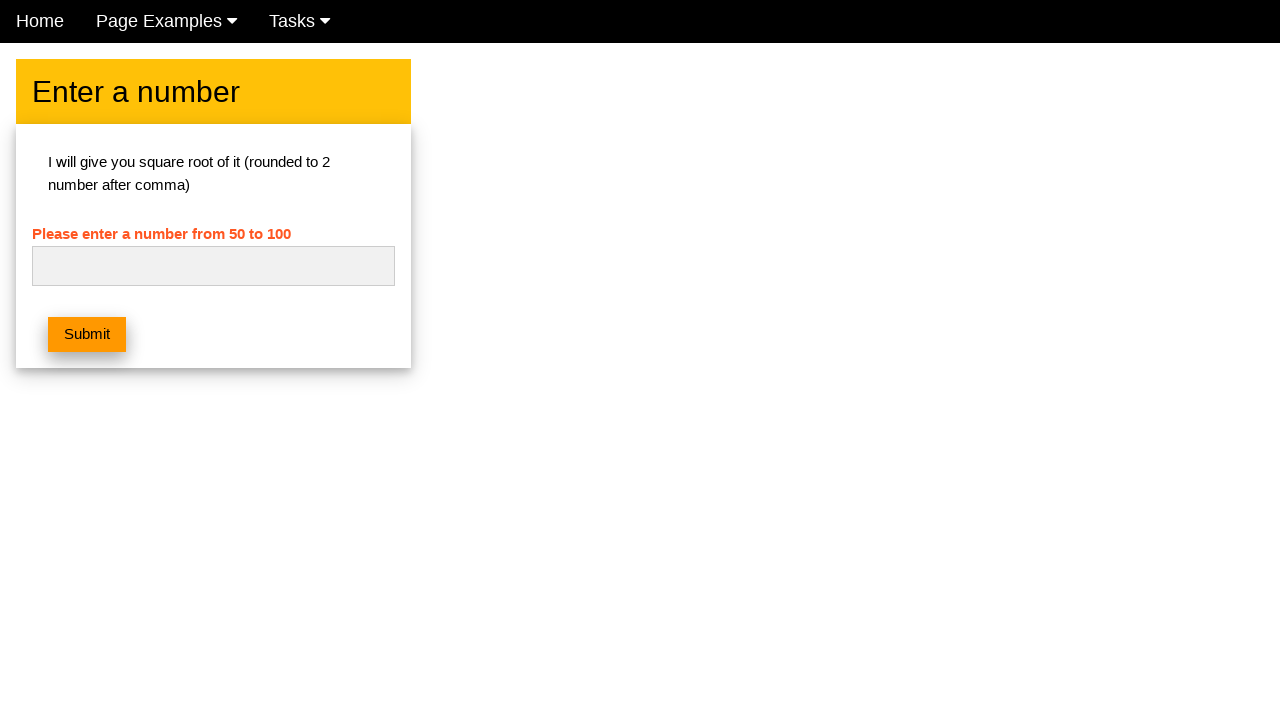